Tests that the seventh table header shows "Action" and remains unchanged after clicking a button

Starting URL: http://the-internet.herokuapp.com/challenging_dom

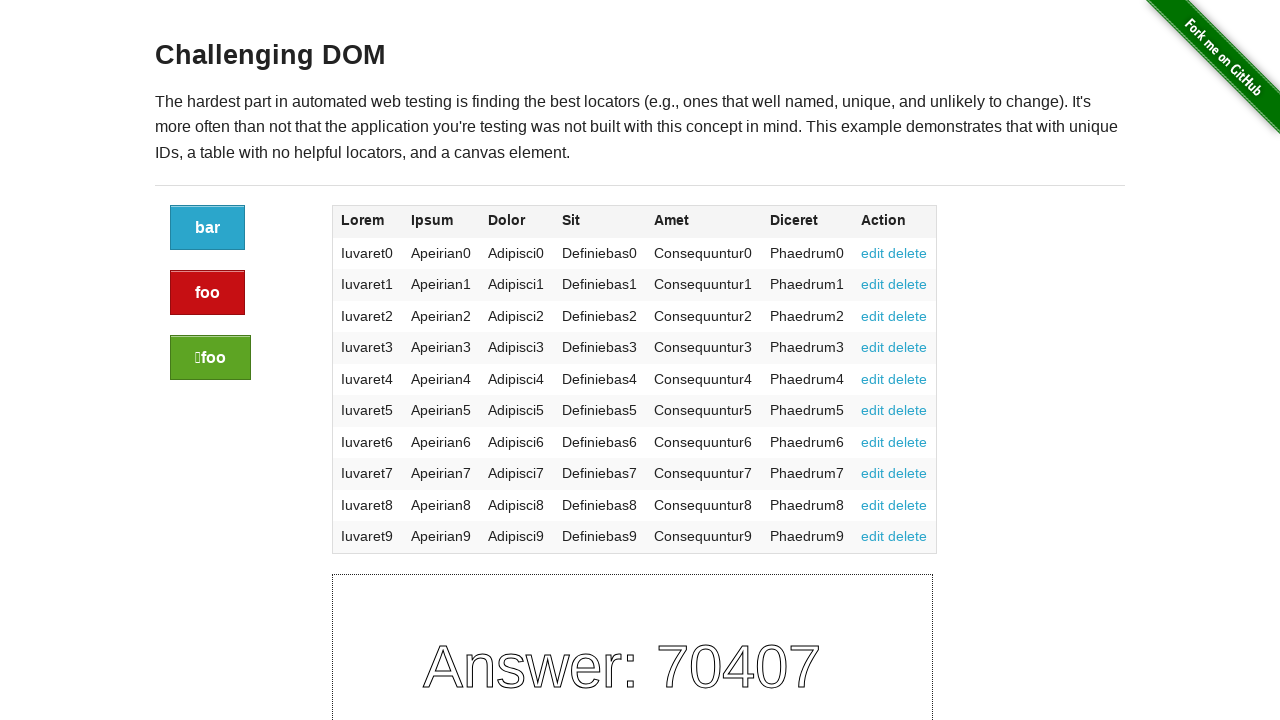

Located the seventh table header element
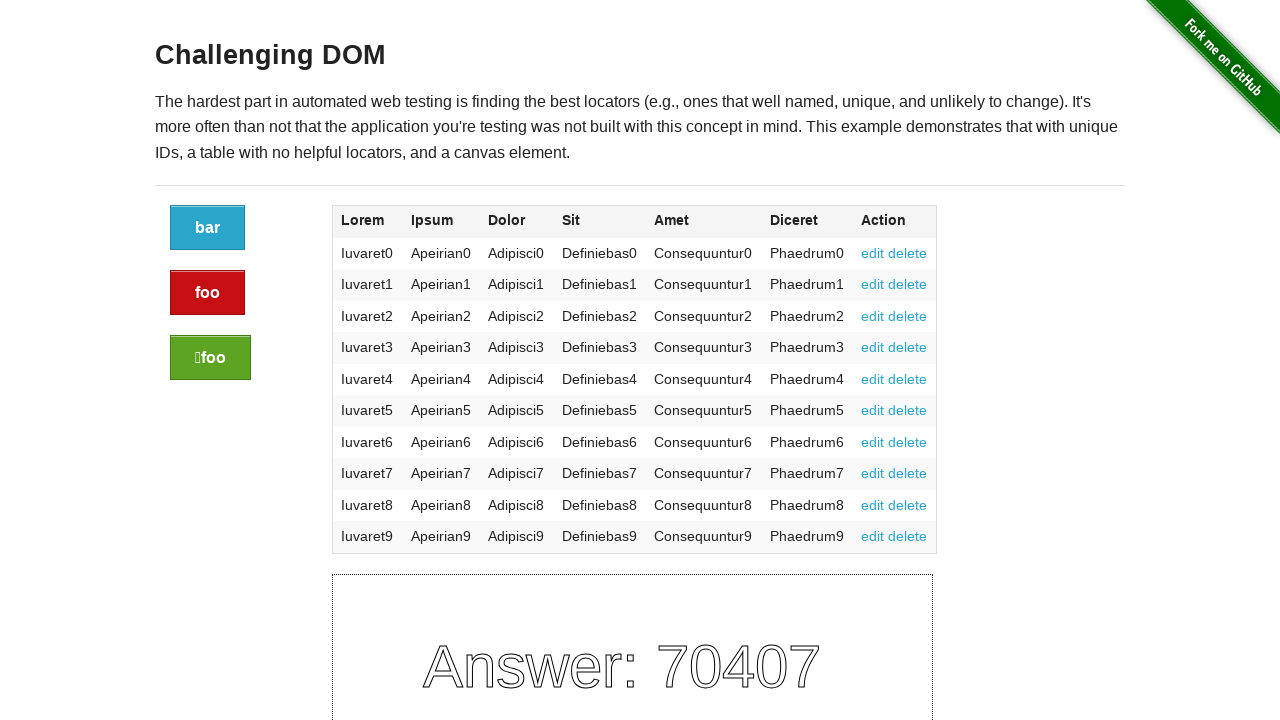

Retrieved seventh table header text: 'Action'
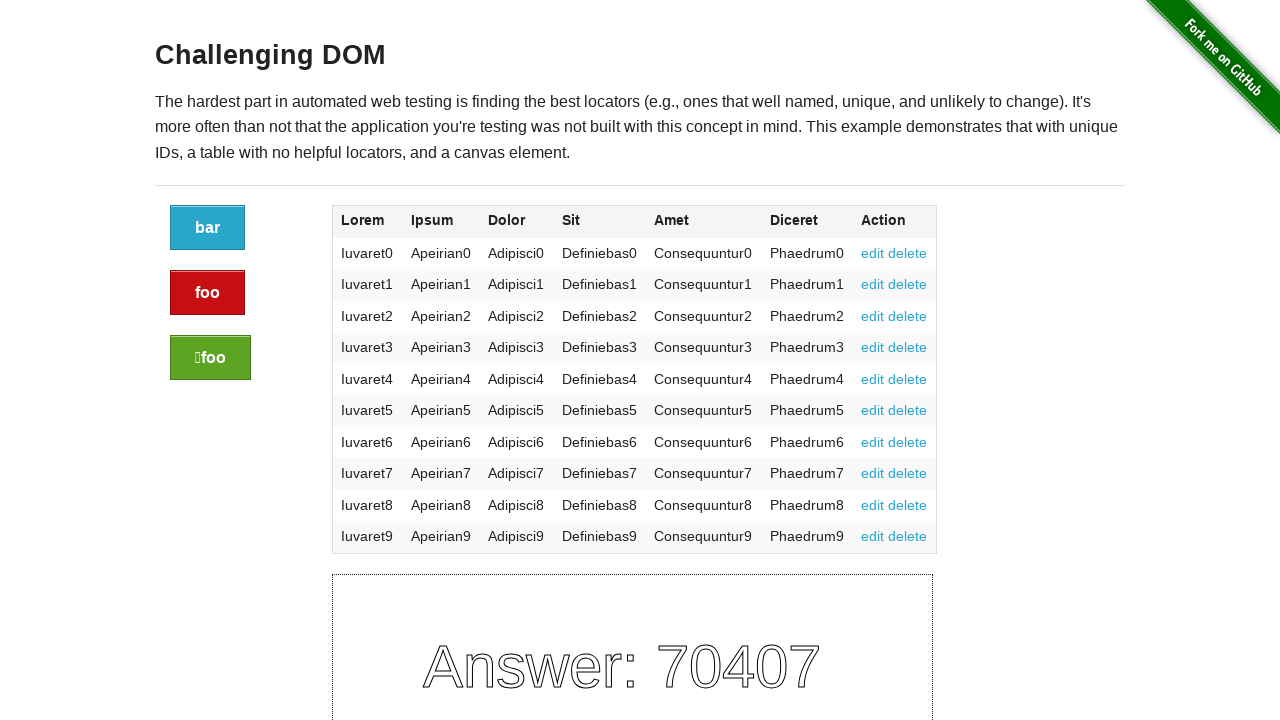

Verified seventh table header shows 'Action'
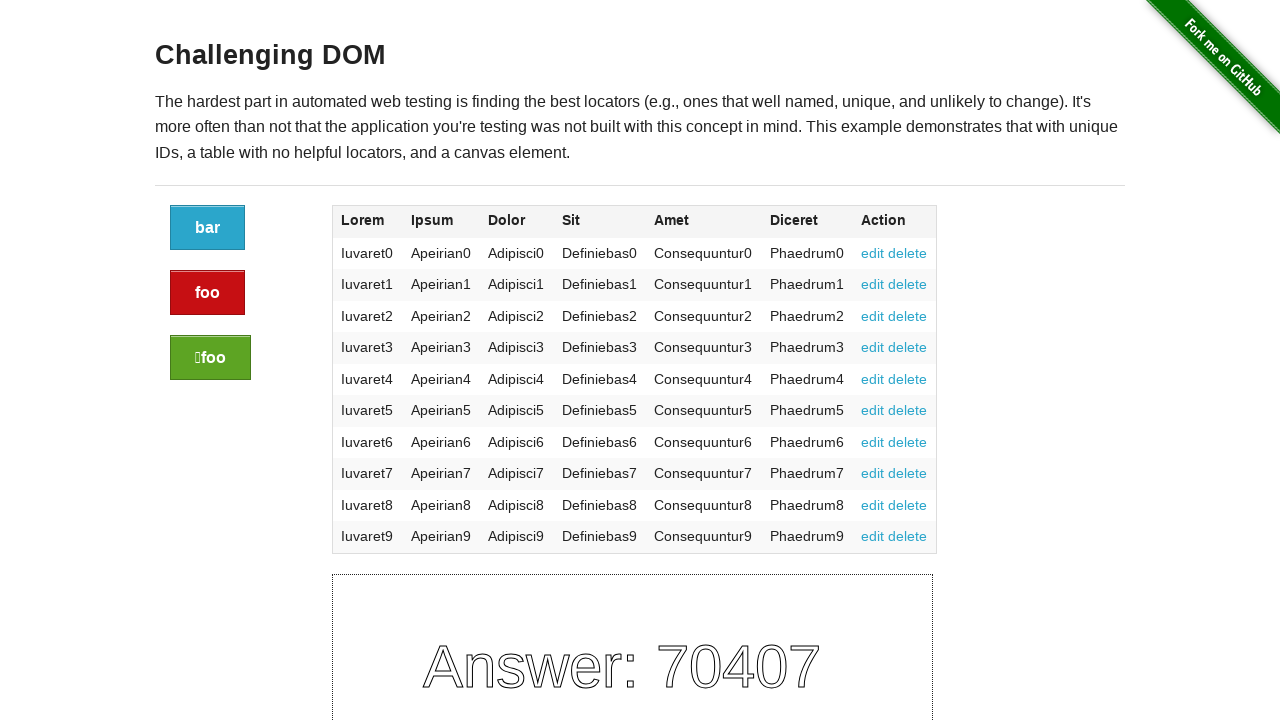

Clicked the button to trigger page refresh at (208, 228) on xpath=//div[@class="large-2 columns"]/a[@class="button"]
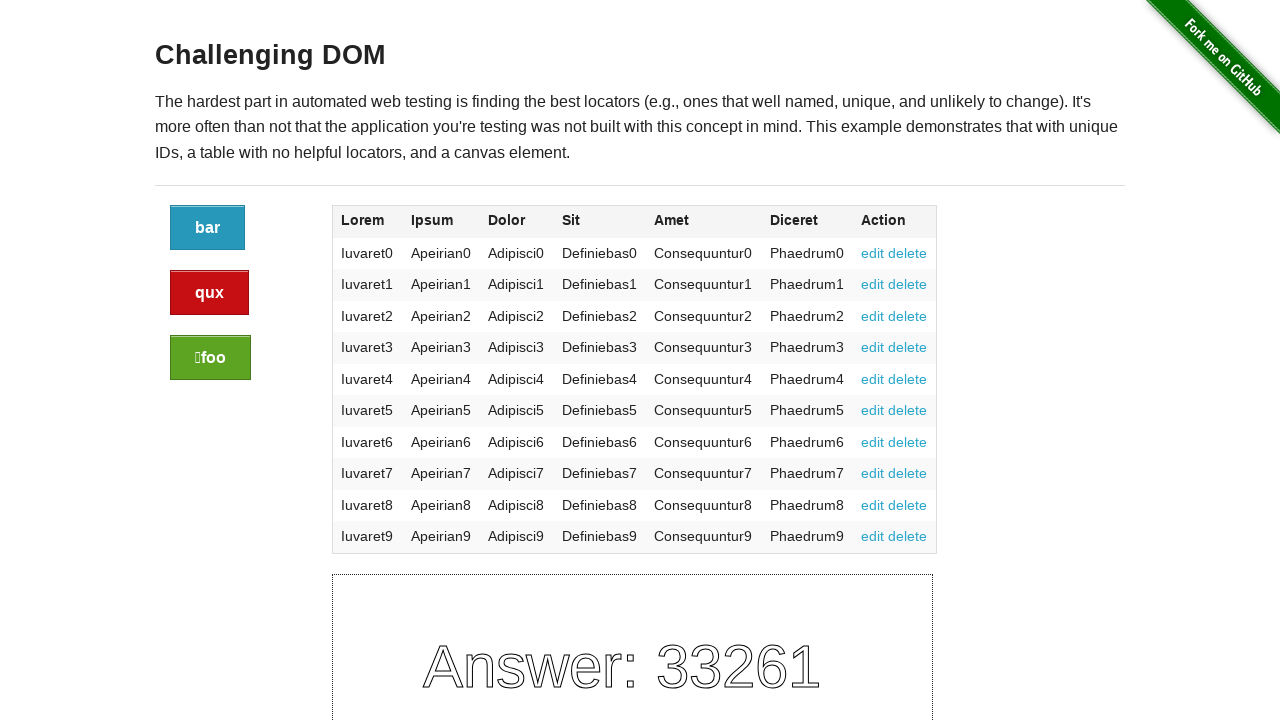

Verified seventh table header text remains unchanged after button click
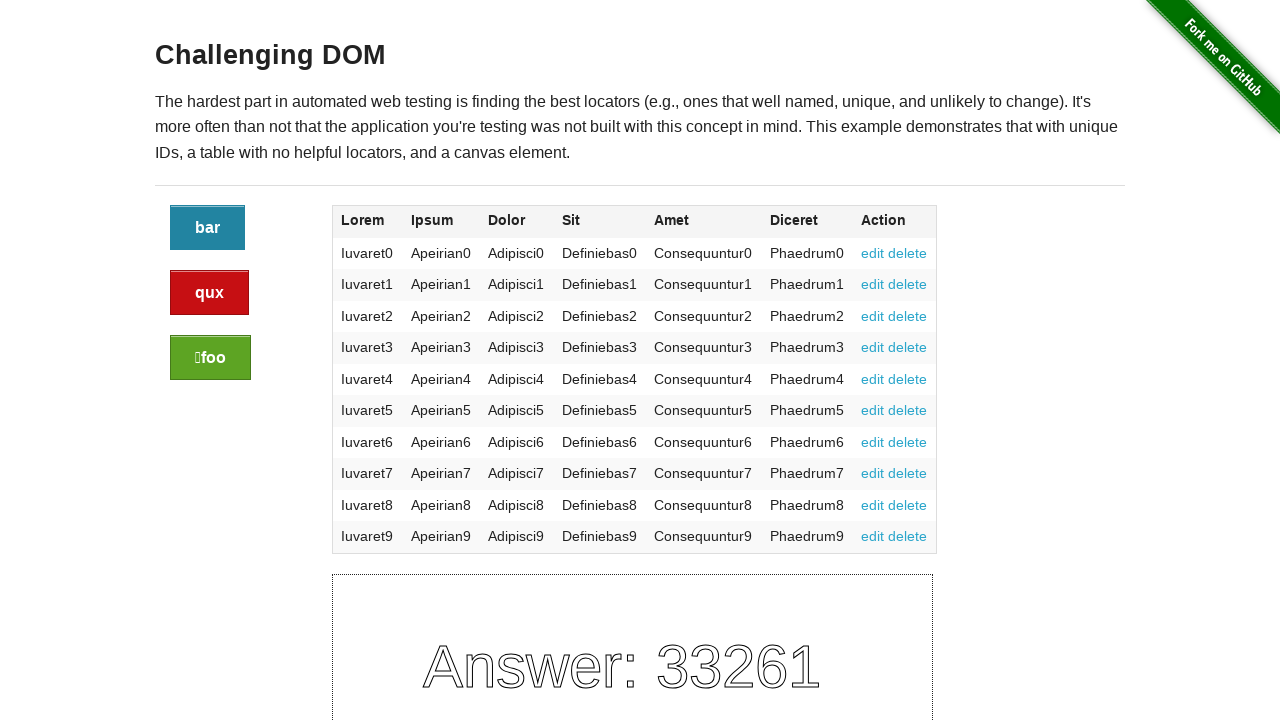

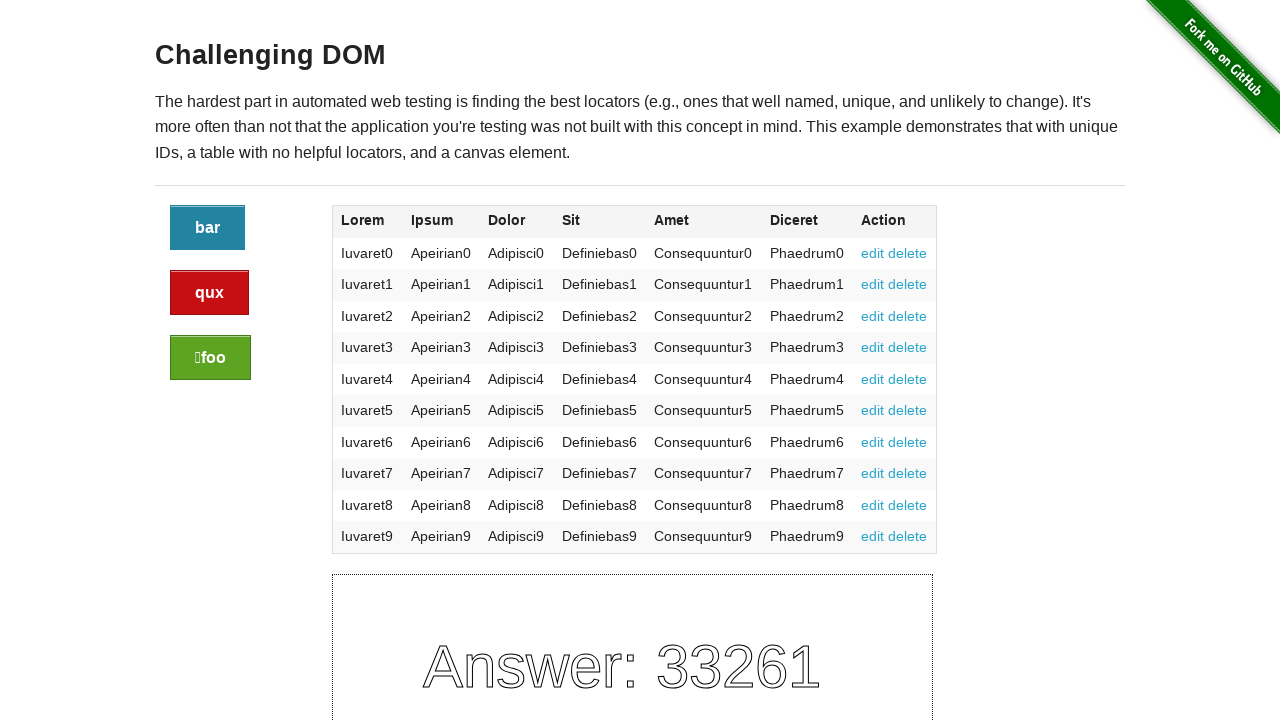